Tests browser zoom functionality by navigating to a registration page and adjusting the zoom level to 50% and then 80% using JavaScript execution.

Starting URL: https://demo.nopcommerce.com/register?returnUrl=%2F

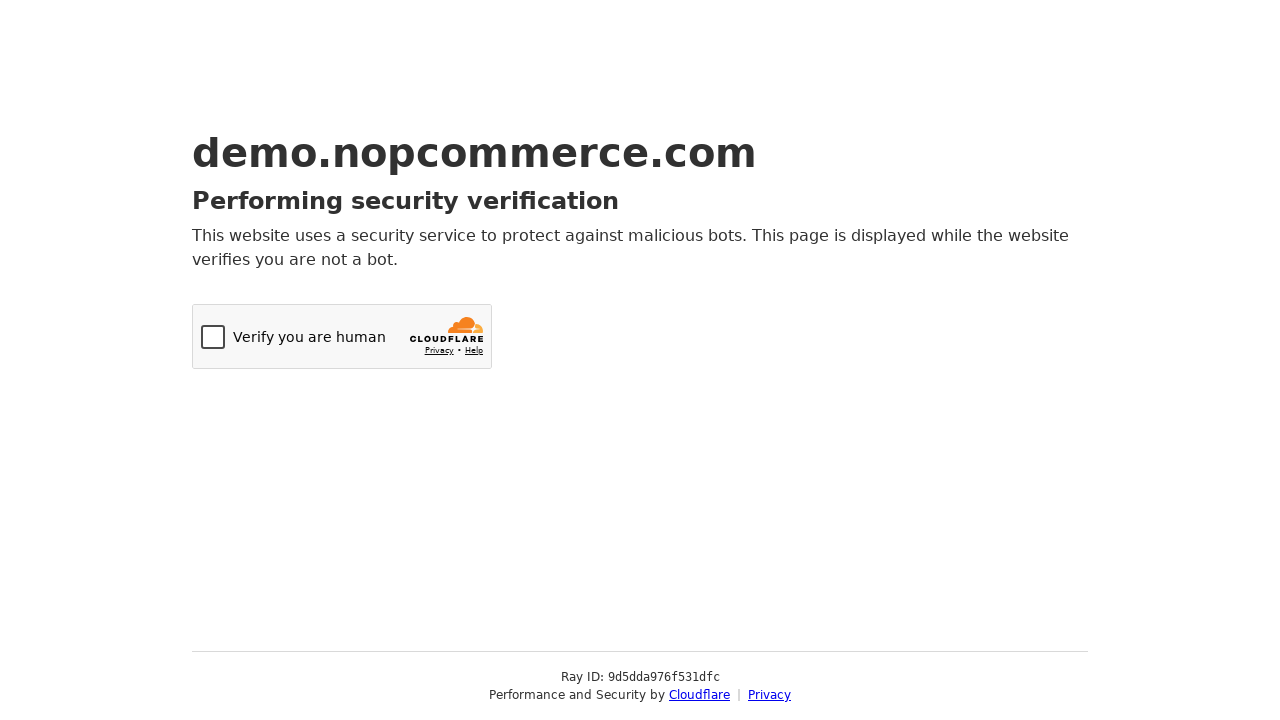

Set viewport size to 1920x1080
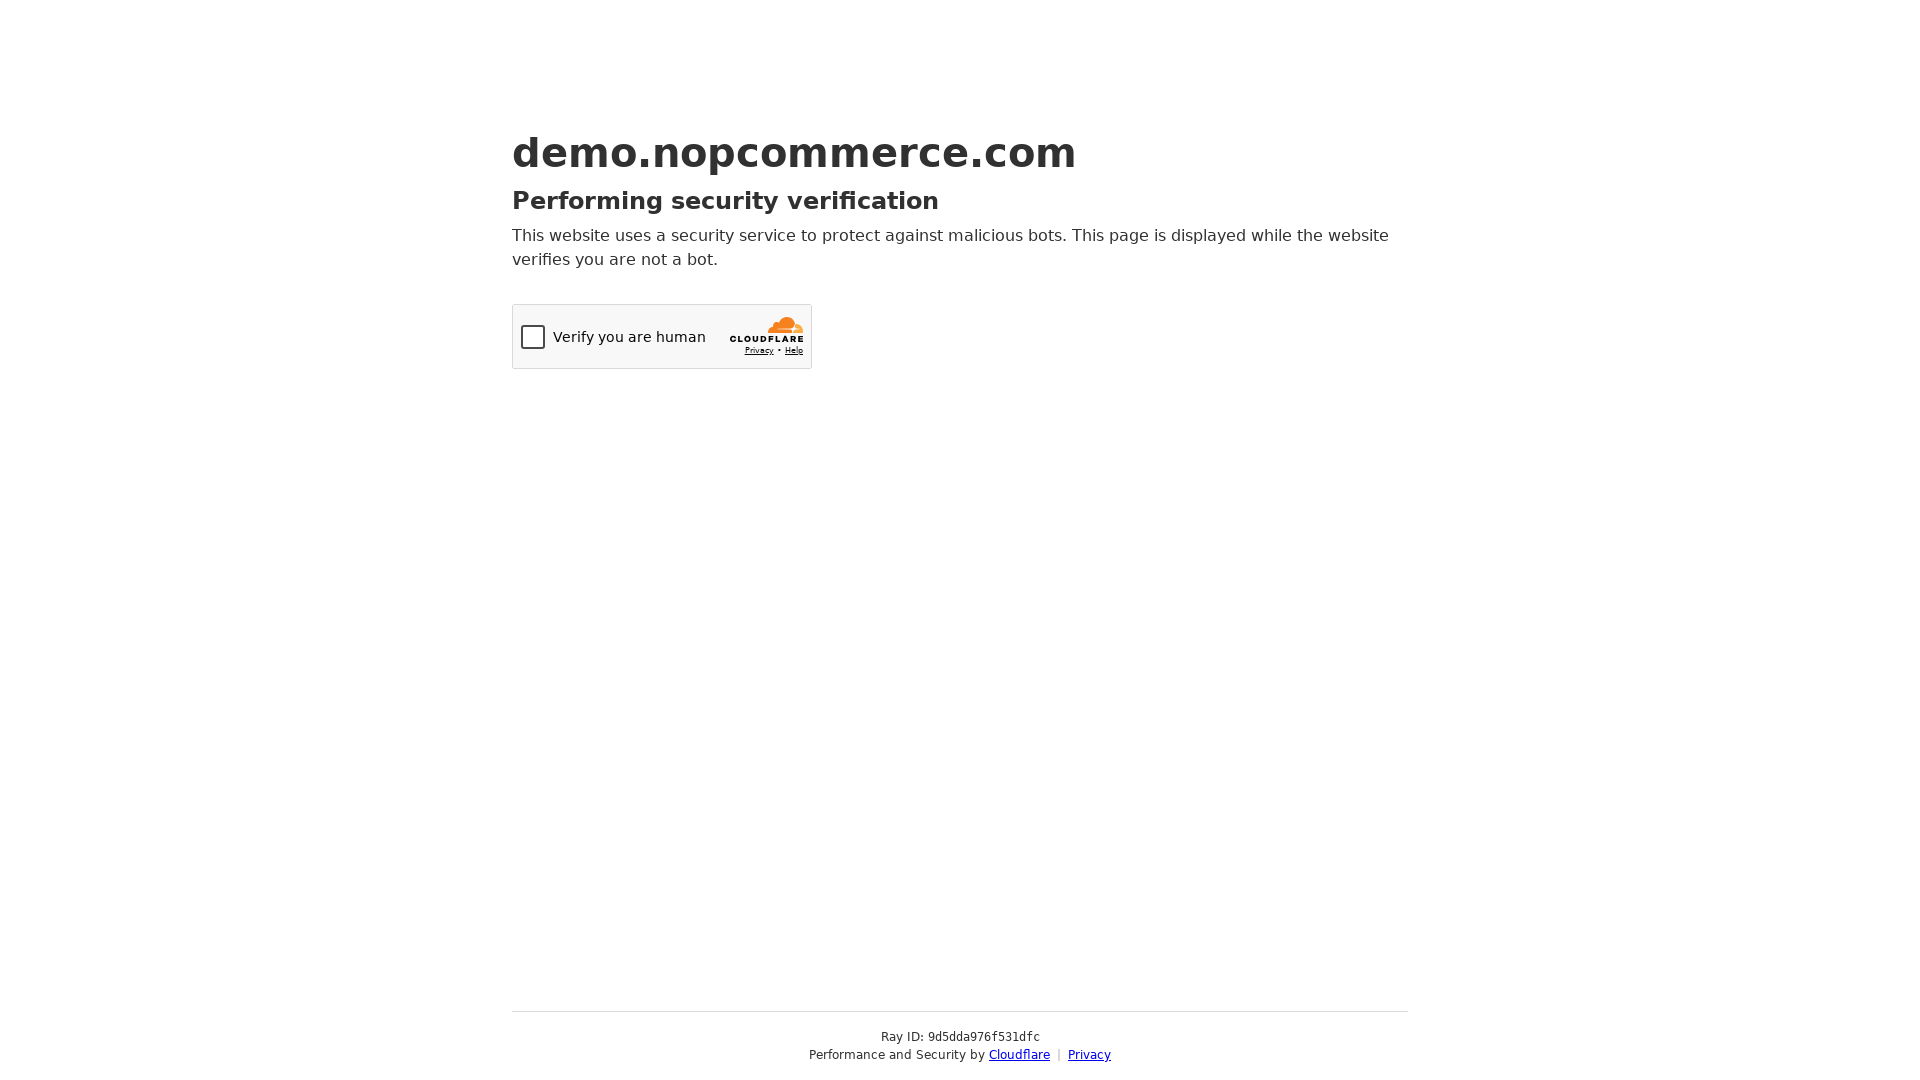

Set zoom level to 50%
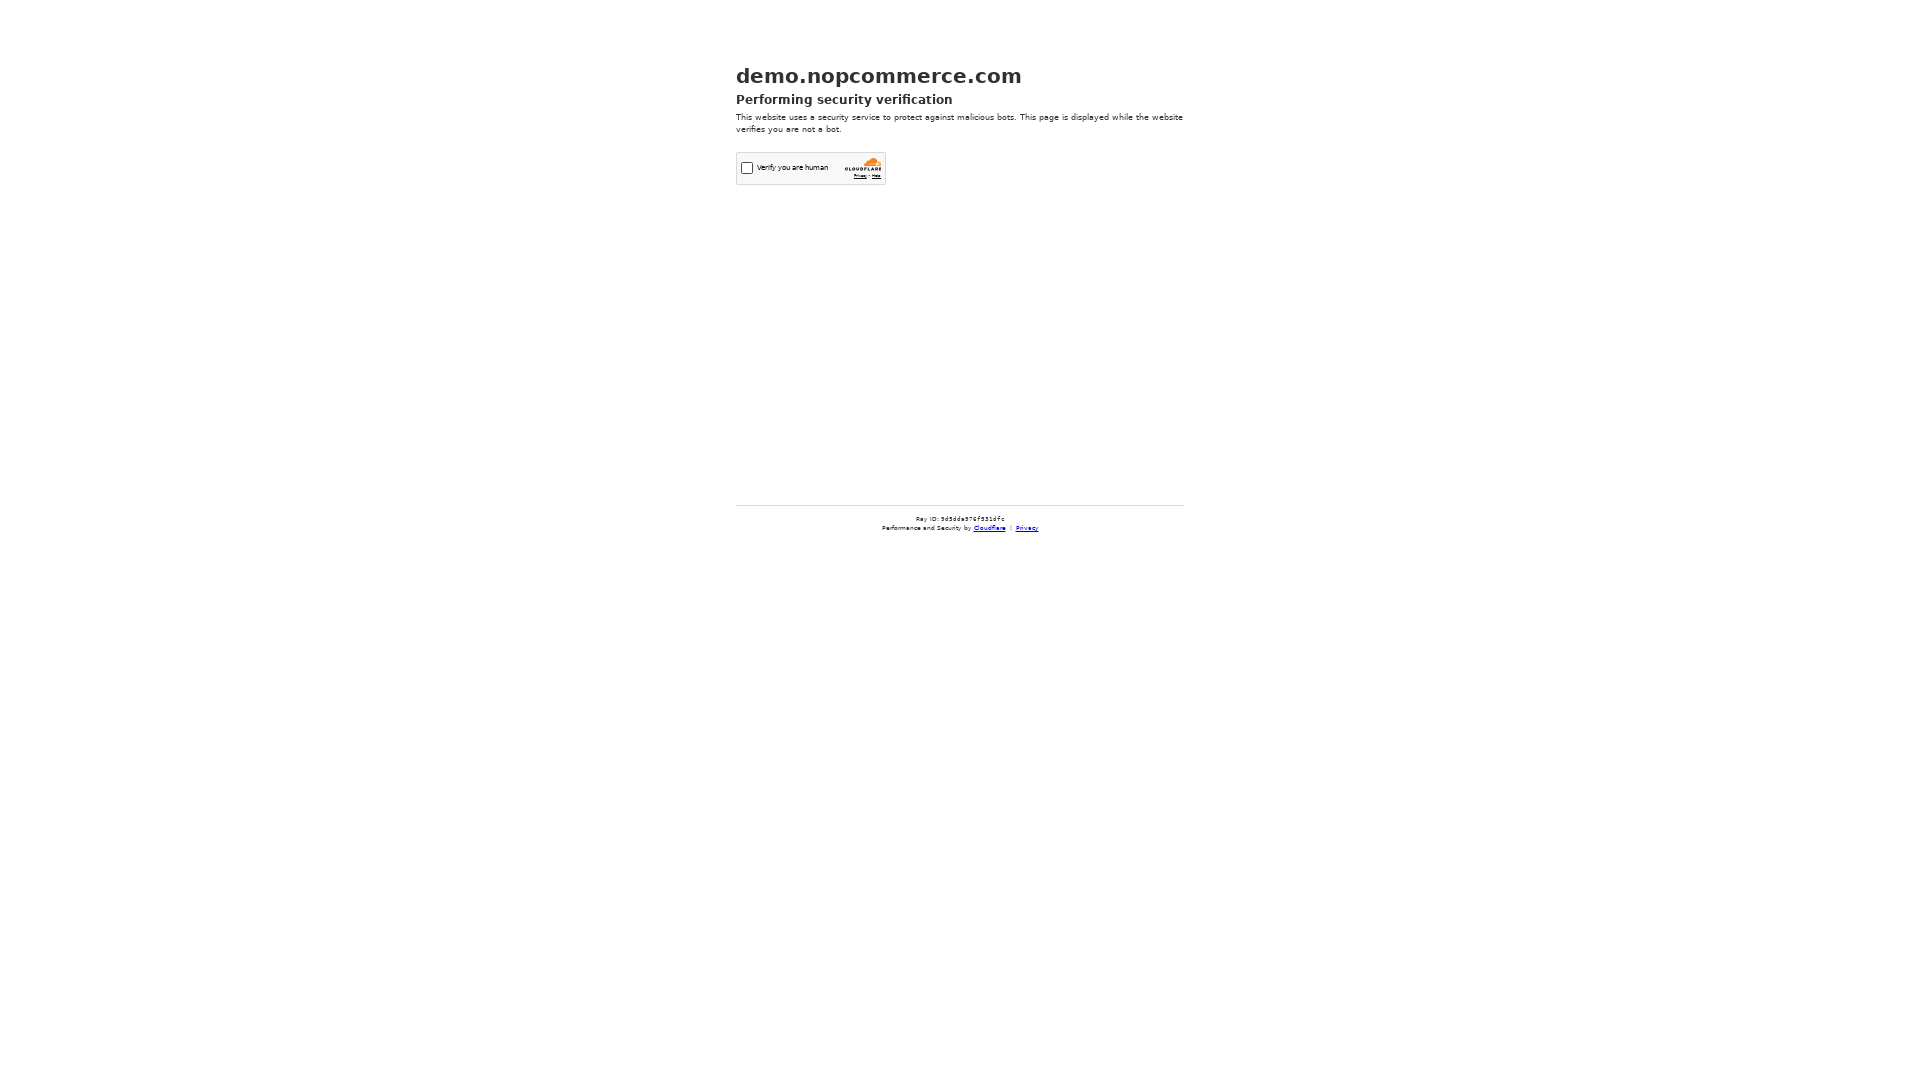

Waited 2 seconds to observe 50% zoom change
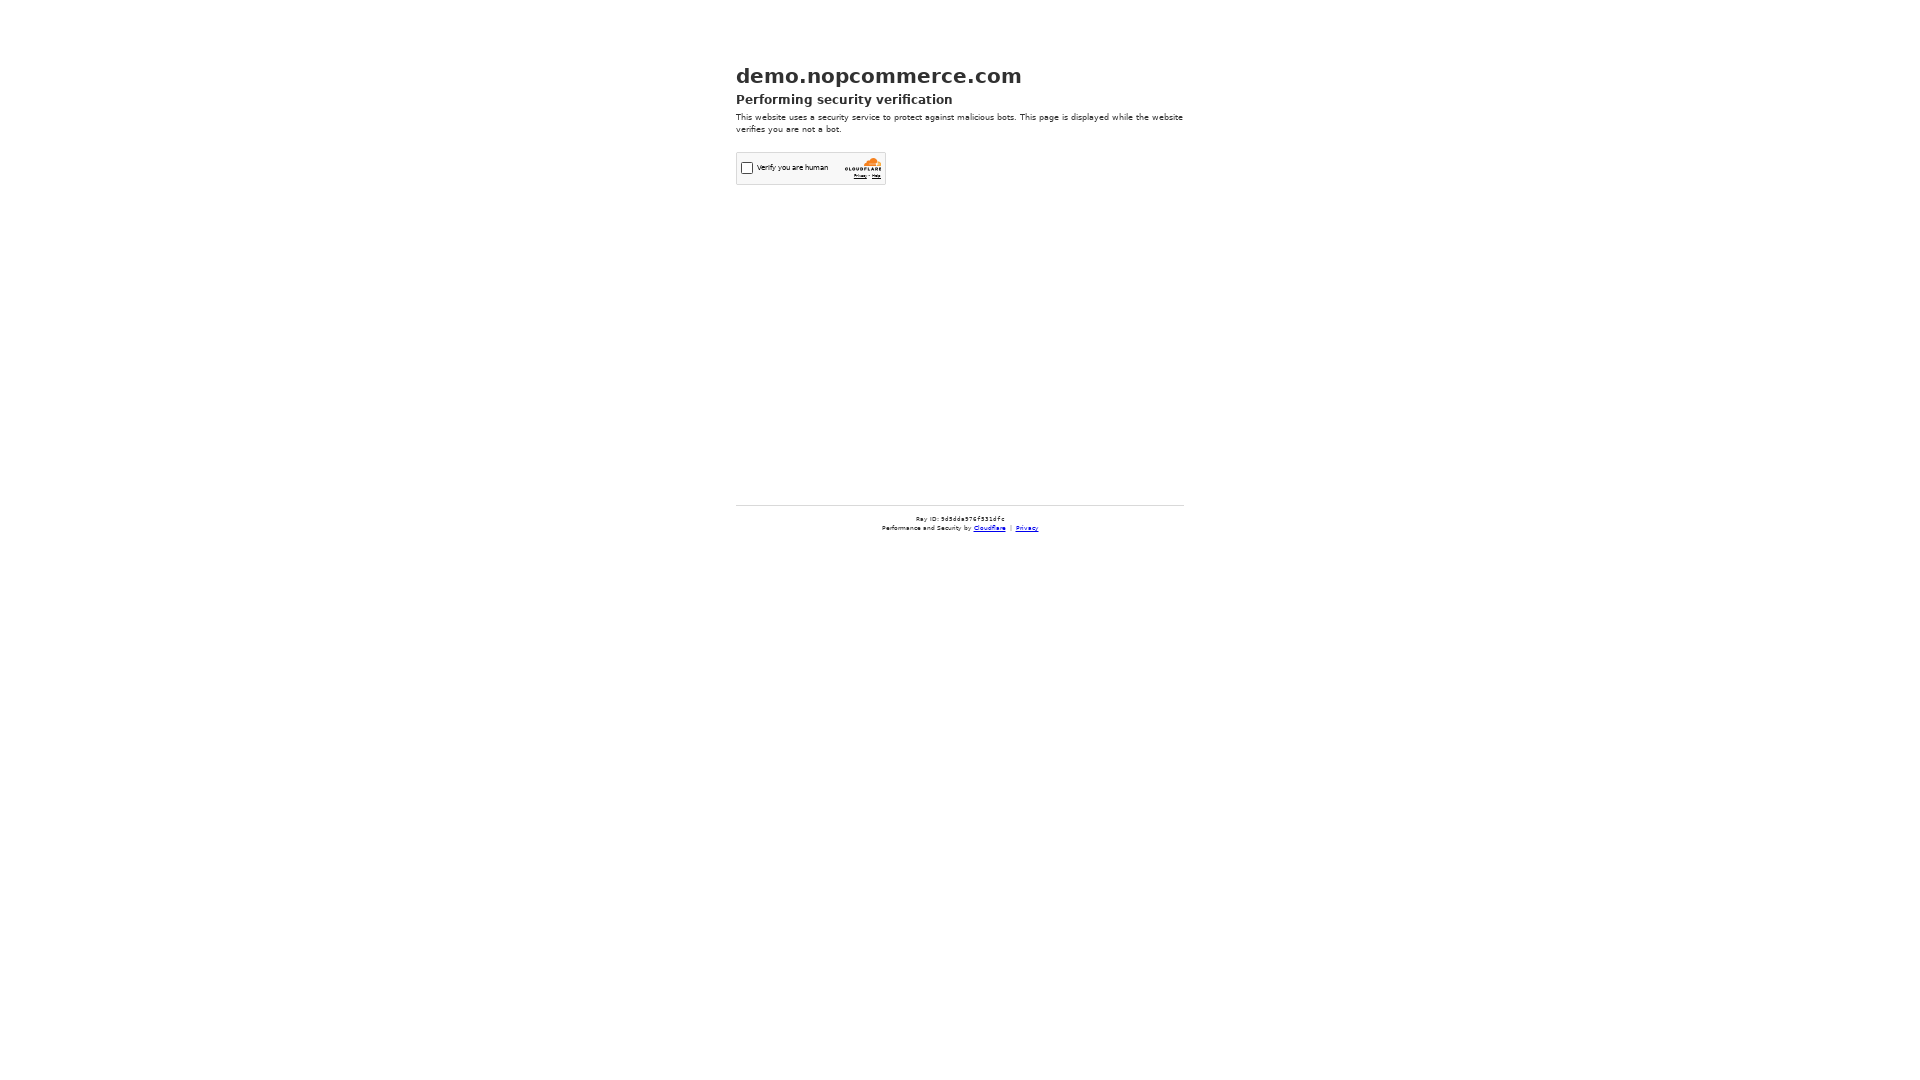

Set zoom level to 80%
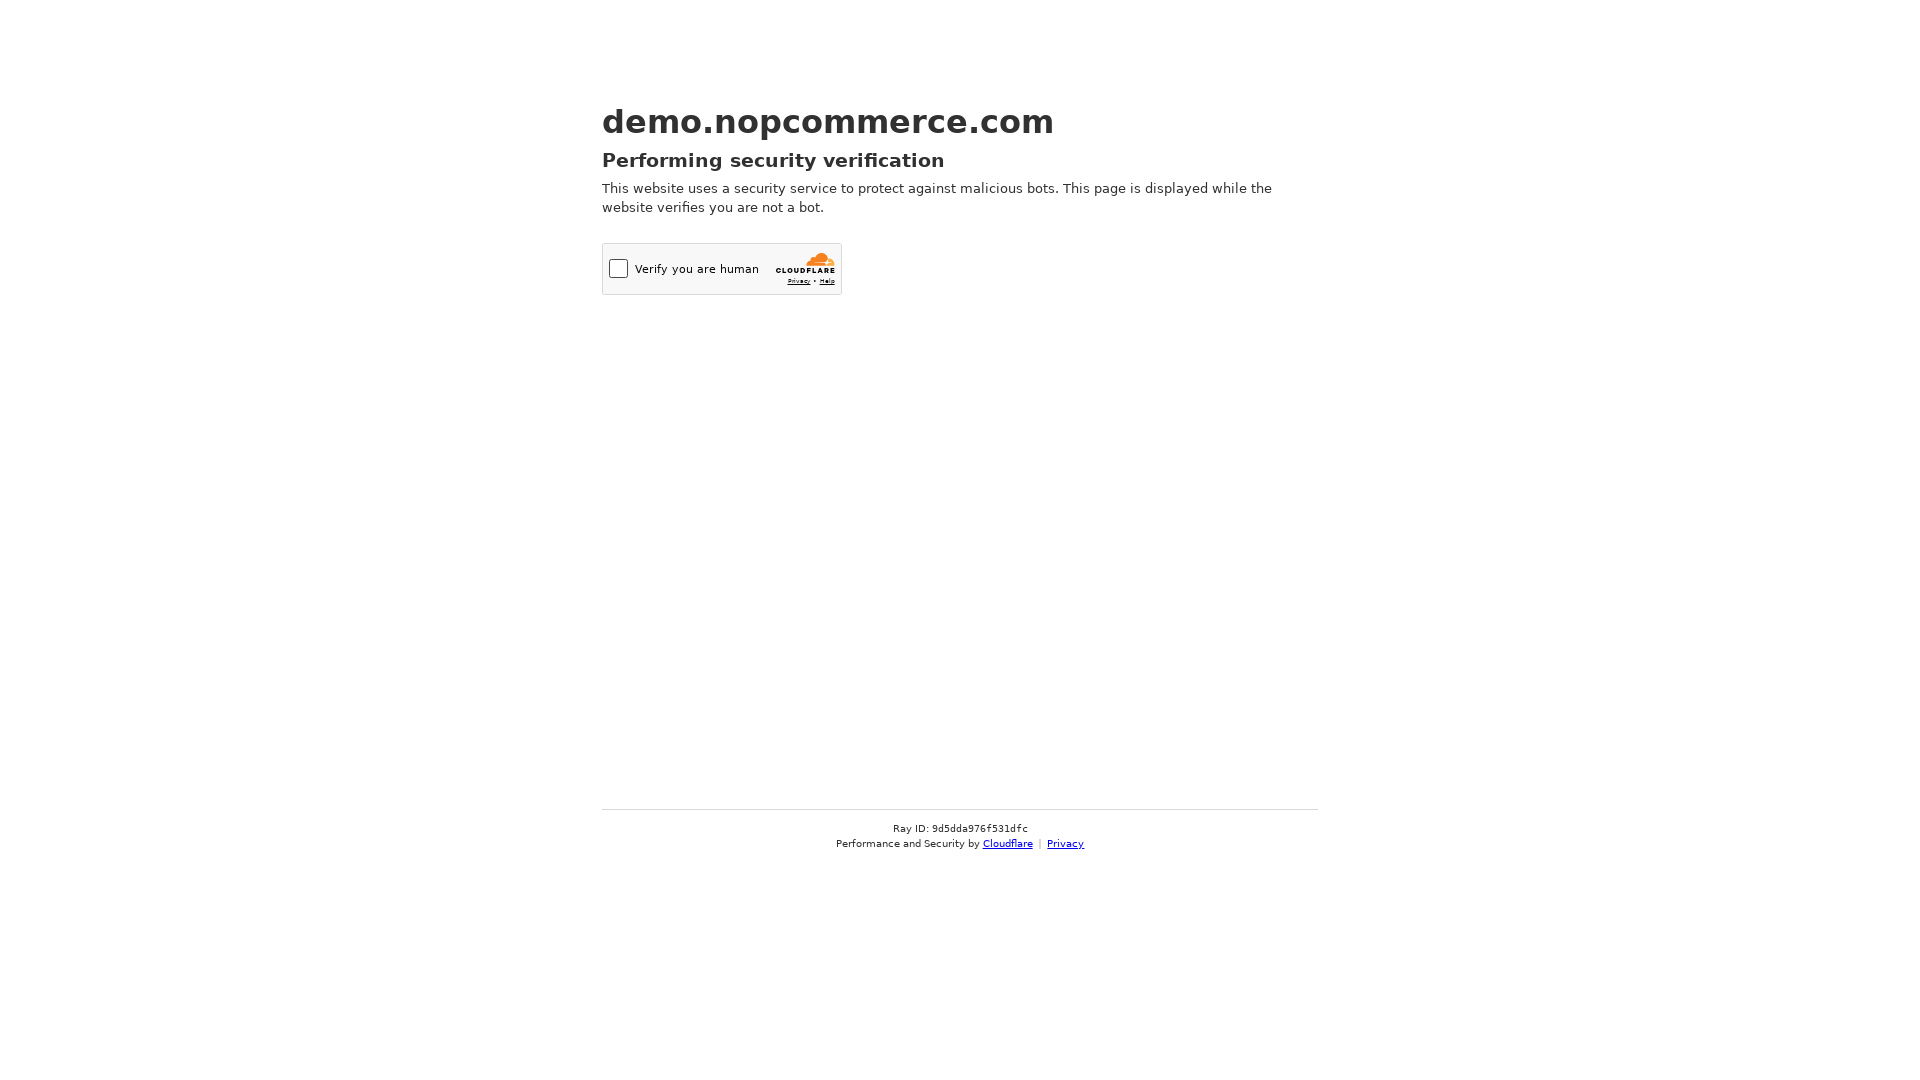

Waited 2 seconds to observe 80% zoom change
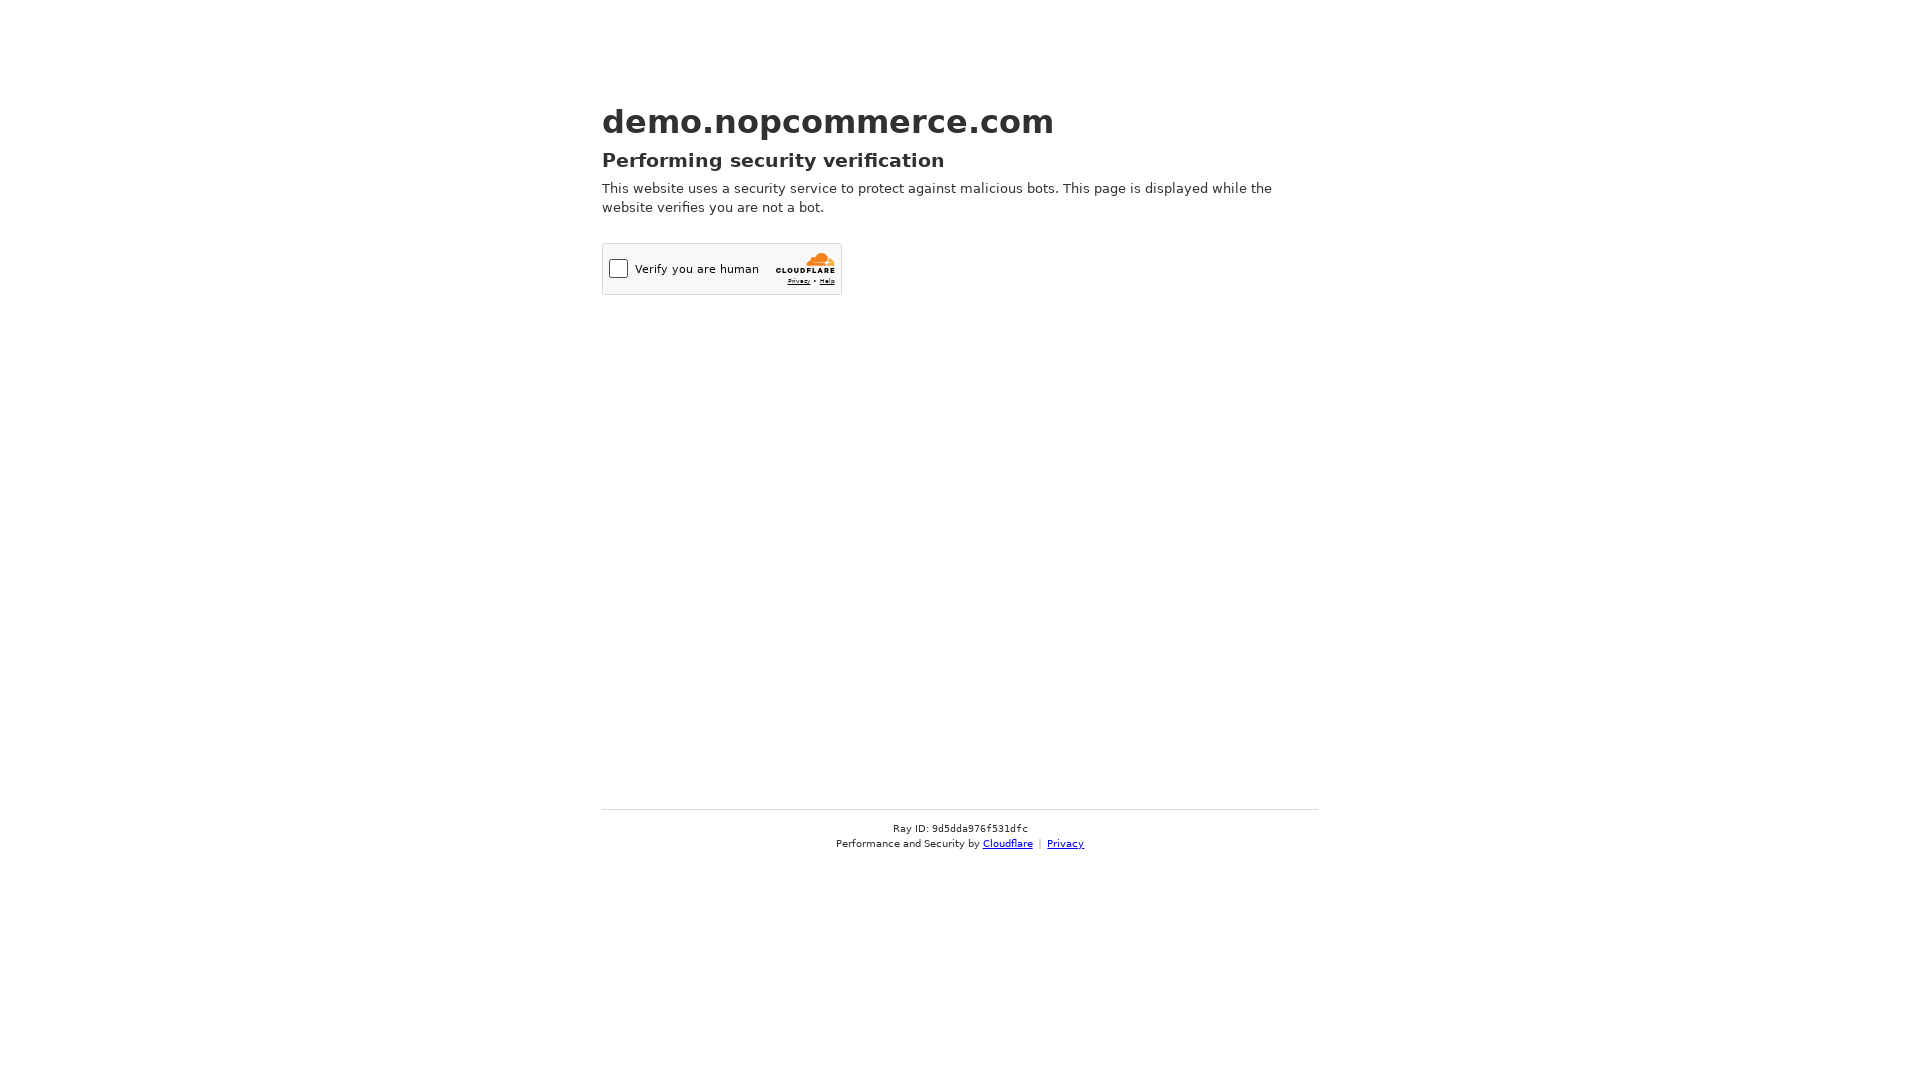

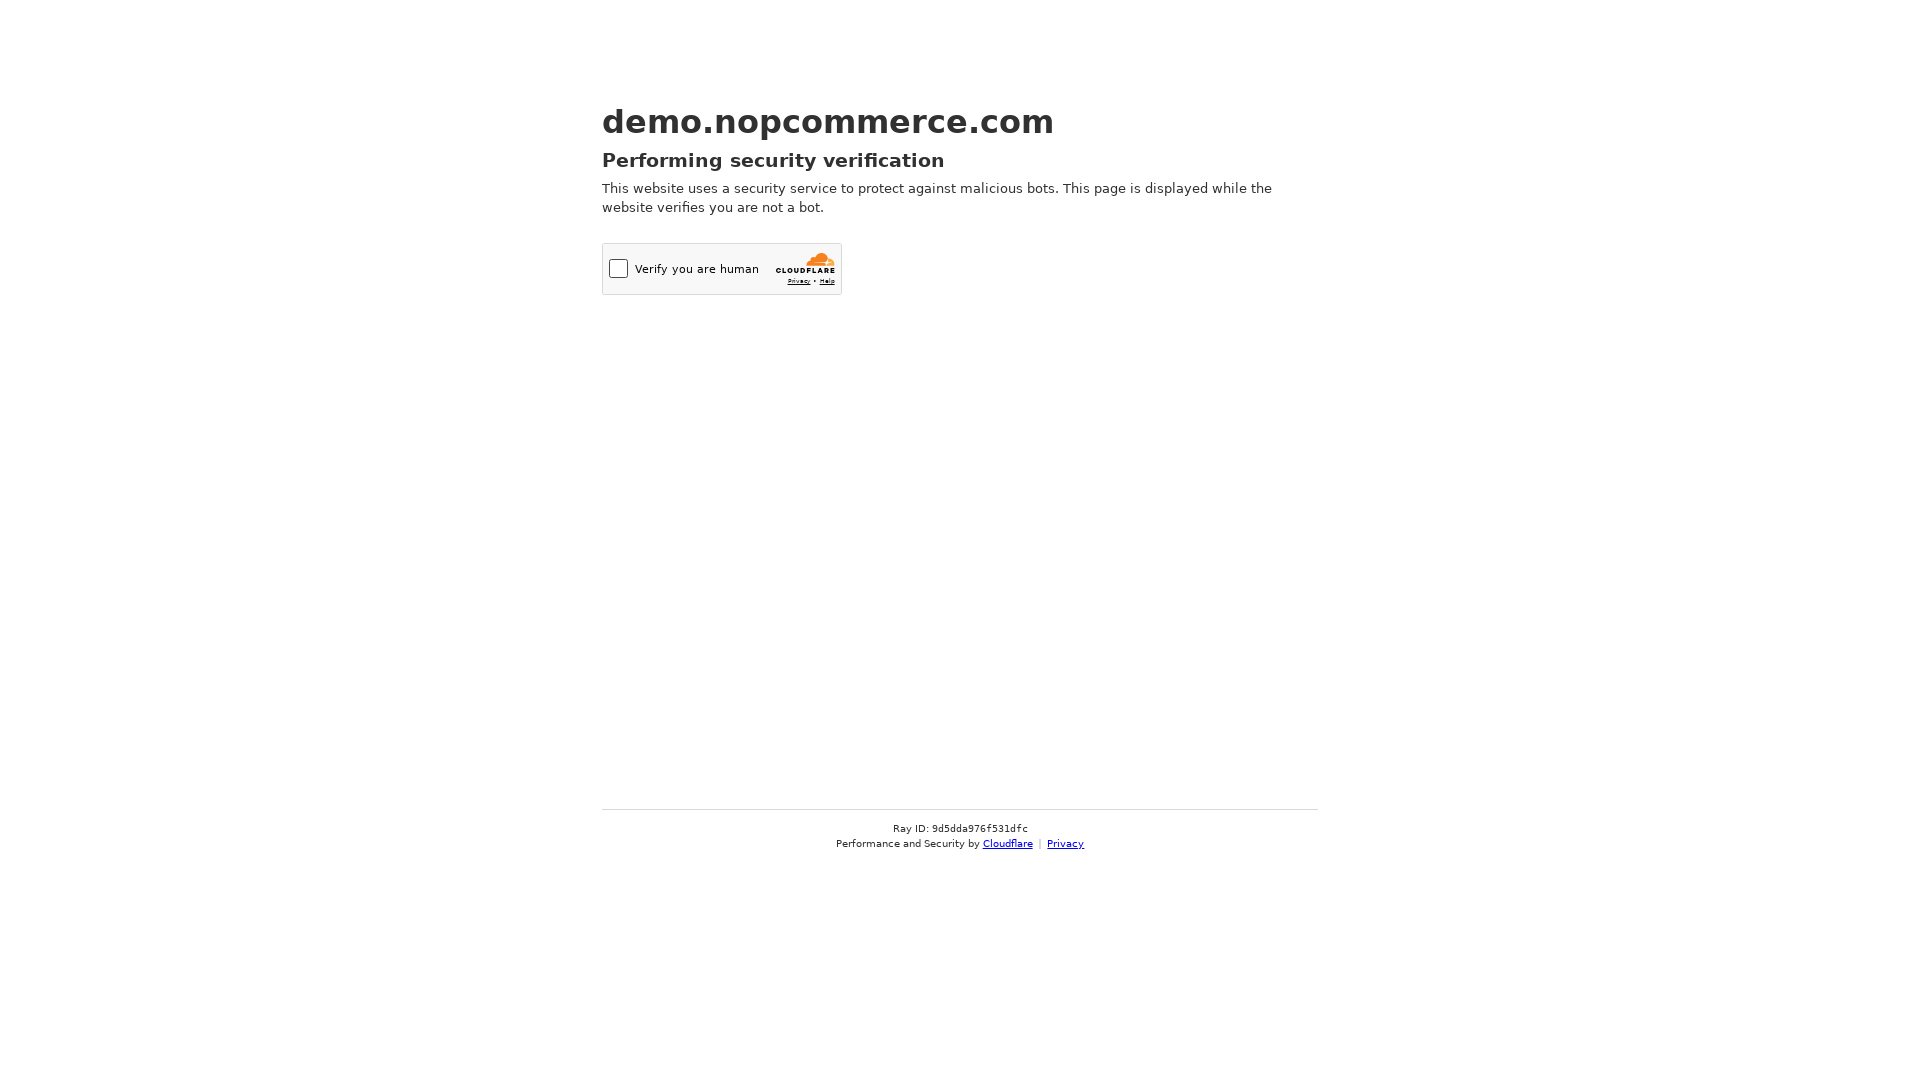